Tests video playback functionality by navigating to a watch page, clicking on a specific video titled "Jesus Calms the Storm", and verifying that video elements load properly on the video page.

Starting URL: https://www.jesusfilm.org/watch

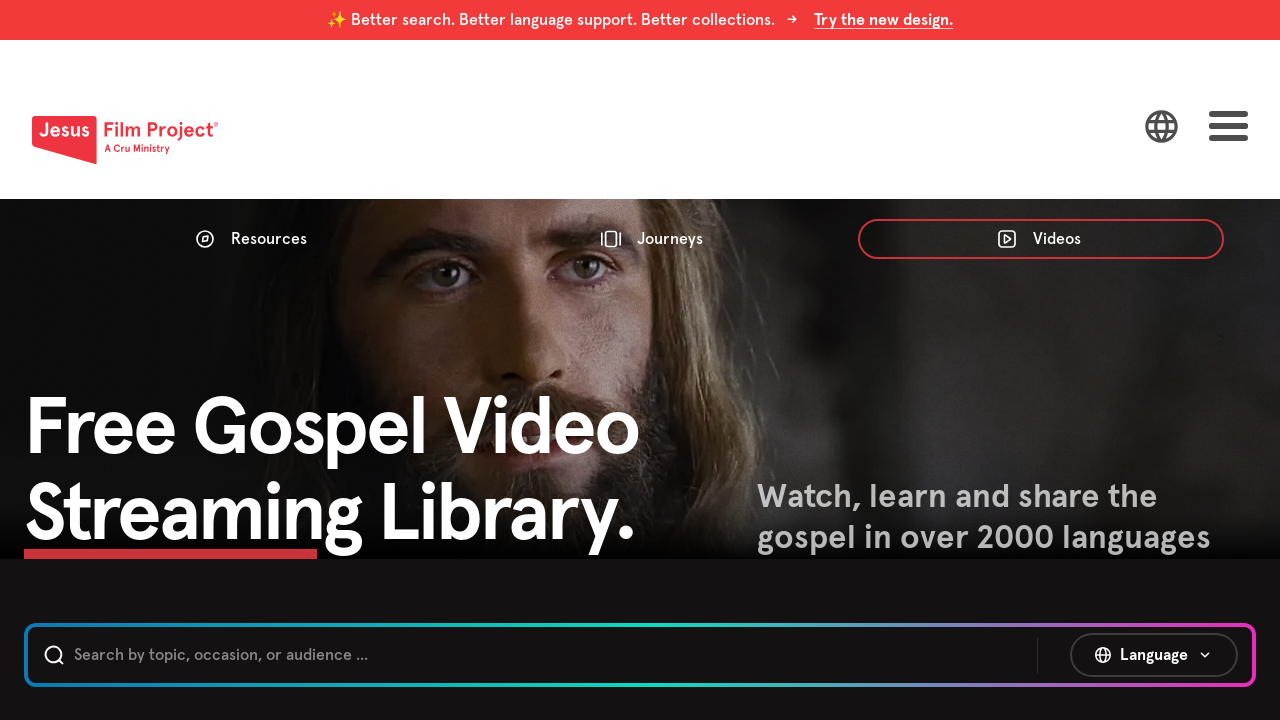

Page loaded with 'Watch' in title
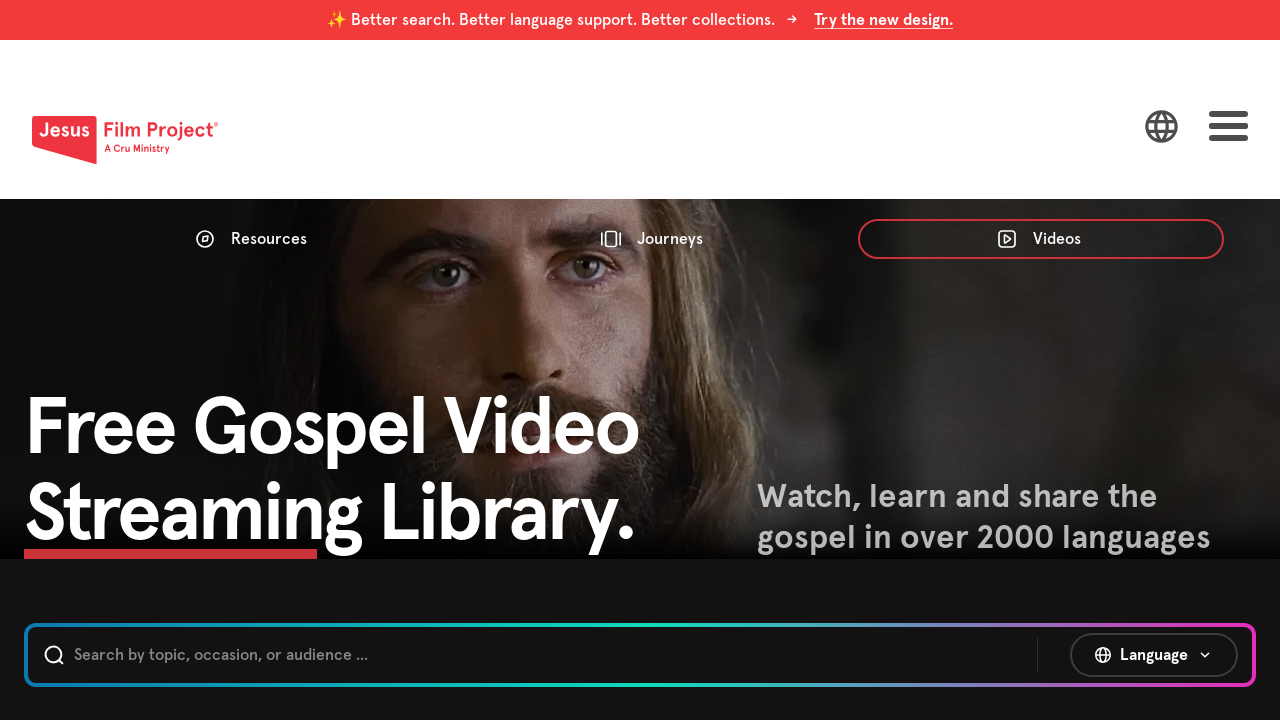

Video cards or buttons loaded on watch page
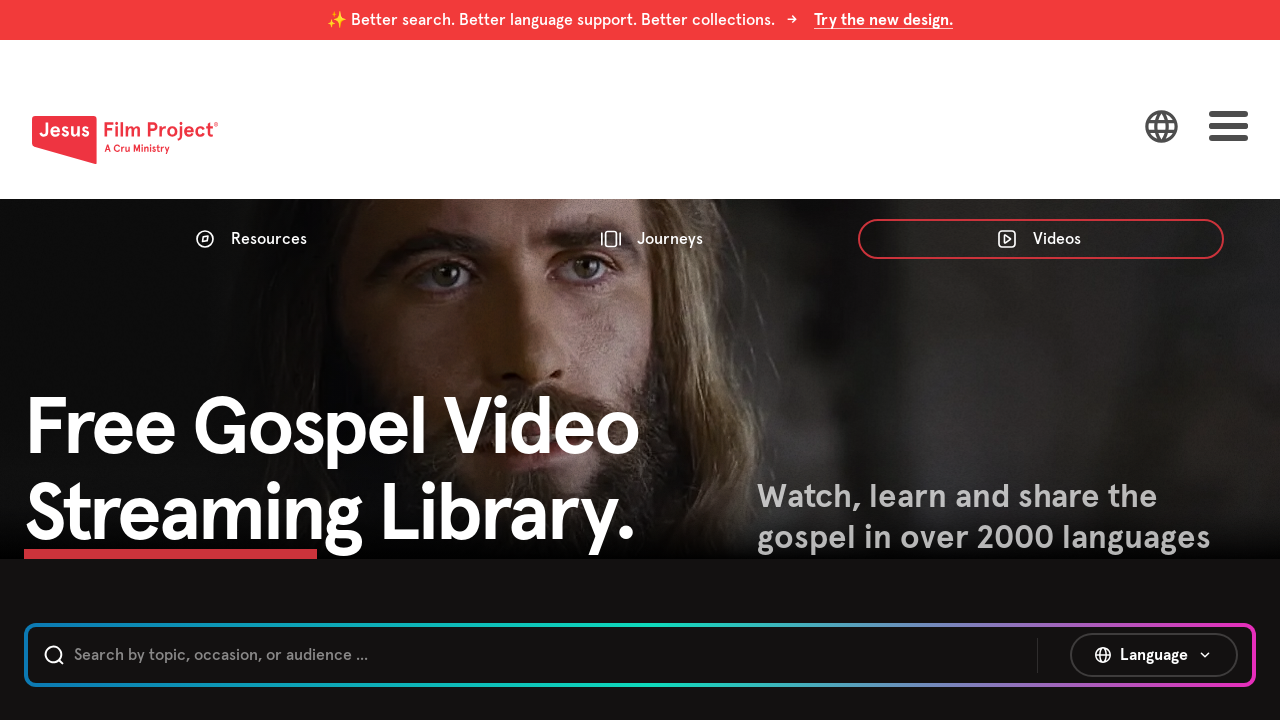

Located 'Jesus Calms the Storm' video button
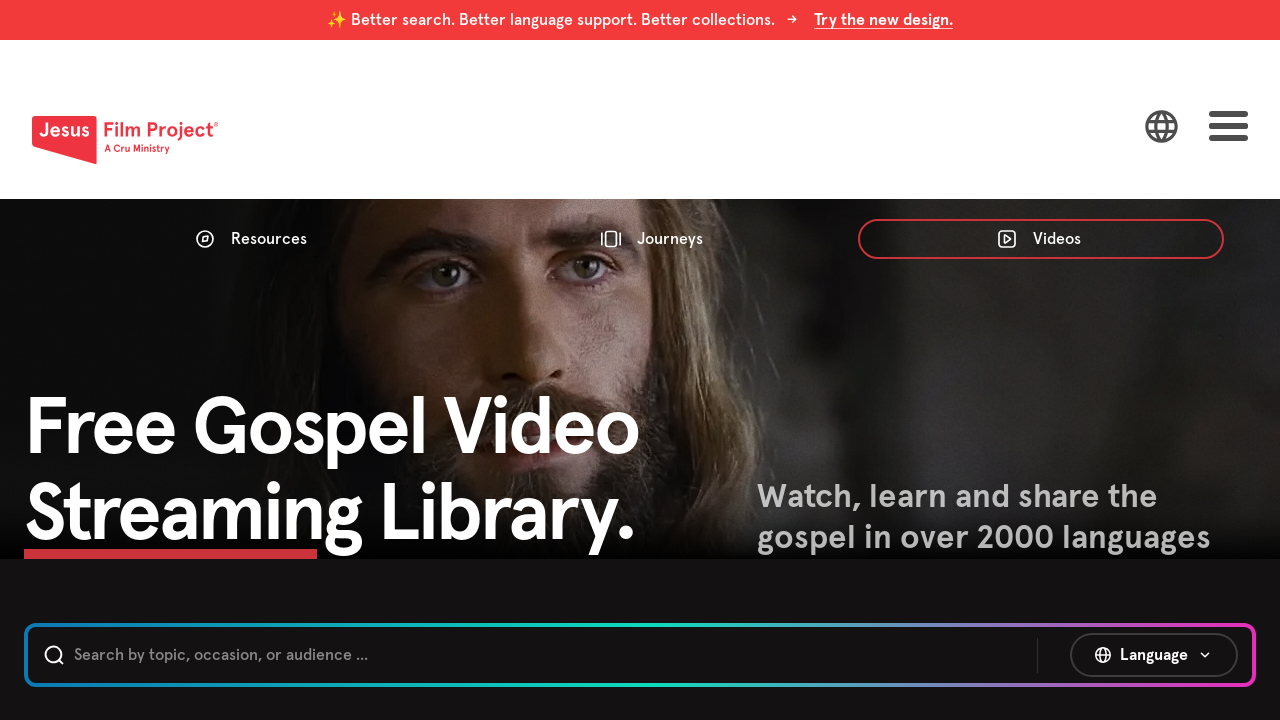

'Jesus Calms the Storm' video button became visible
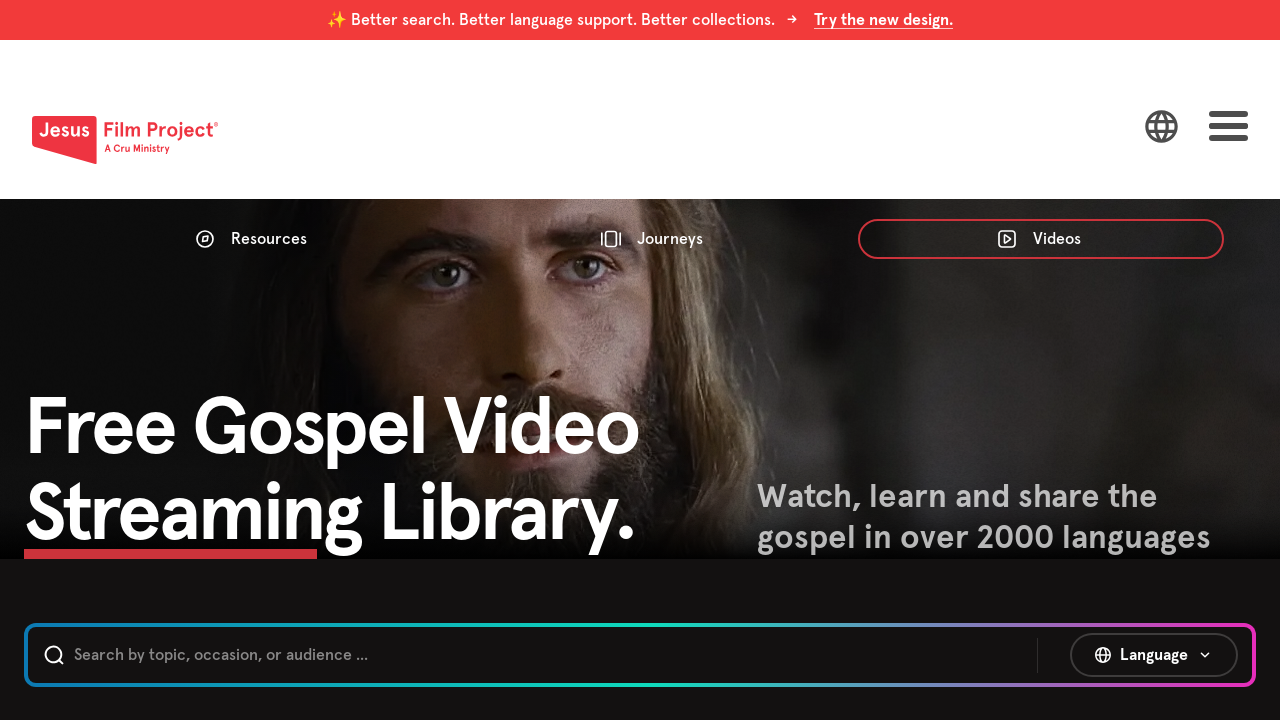

Clicked on 'Jesus Calms the Storm' video at (796, 360) on internal:role=button[name="Jesus Calms the Storm Jesus Calms the Storm Chapter 1
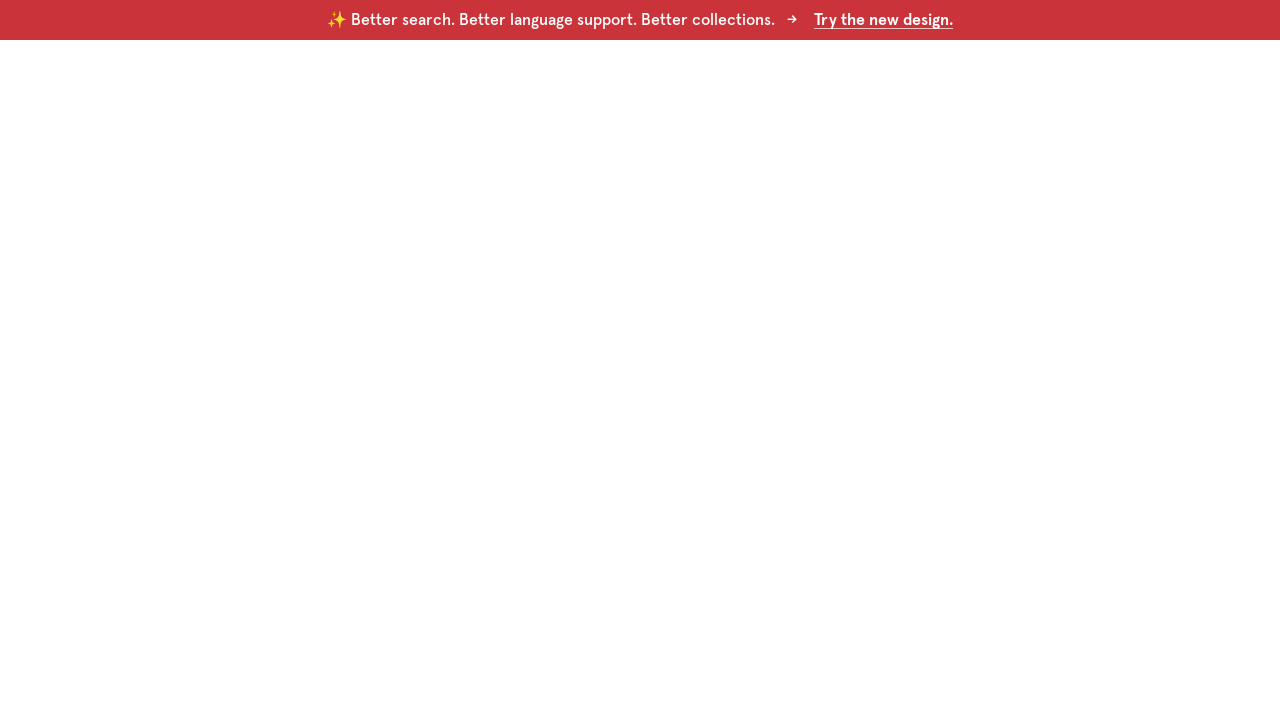

Navigated to video watch page
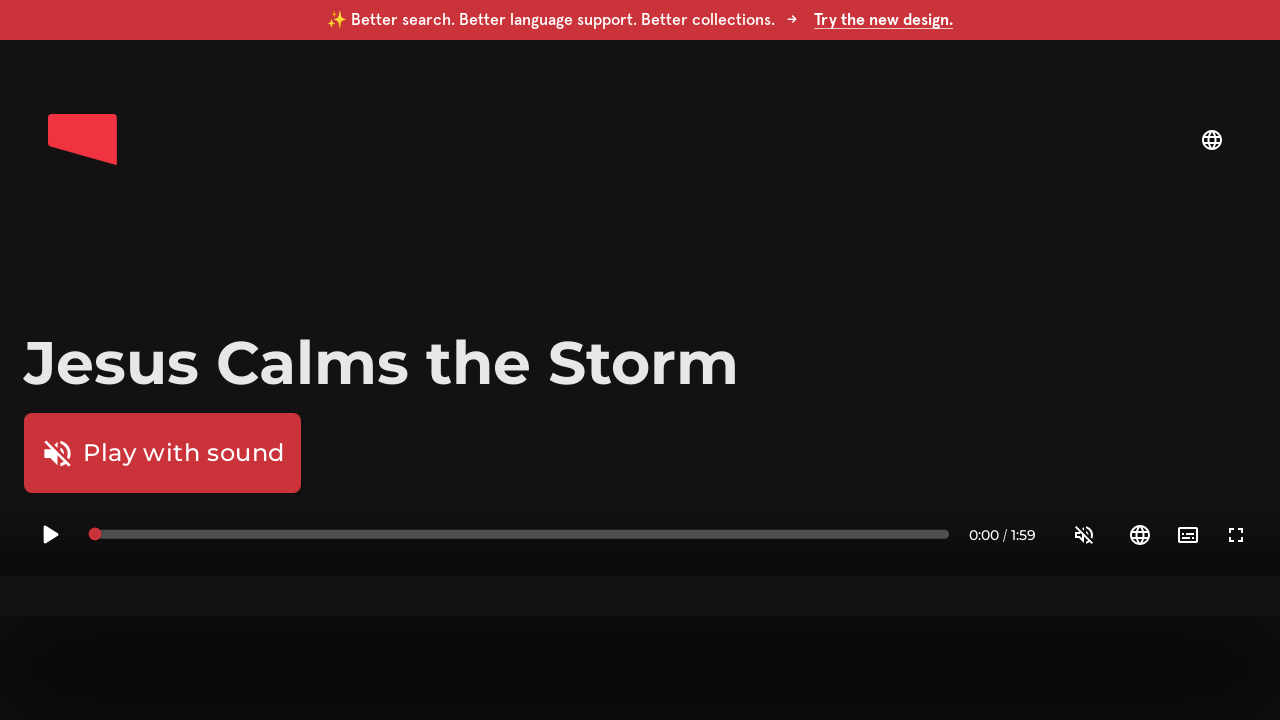

Video player elements appeared on page
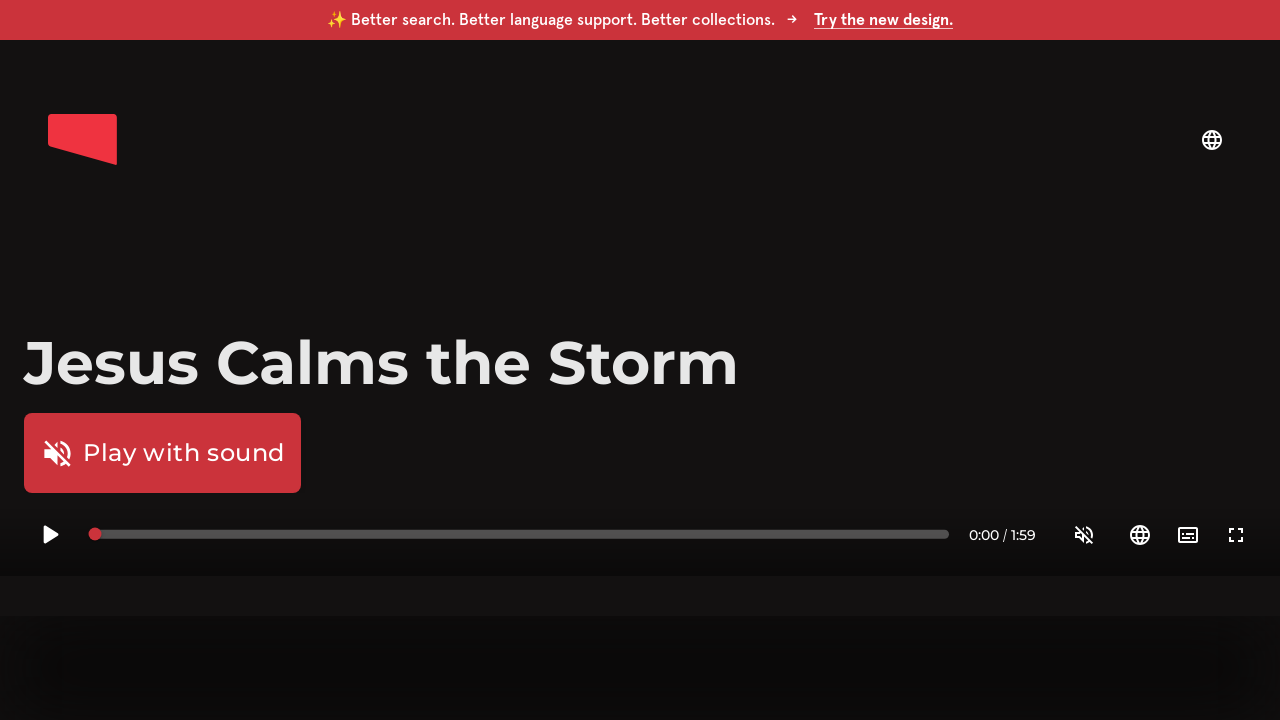

Video element(s) rendered in DOM
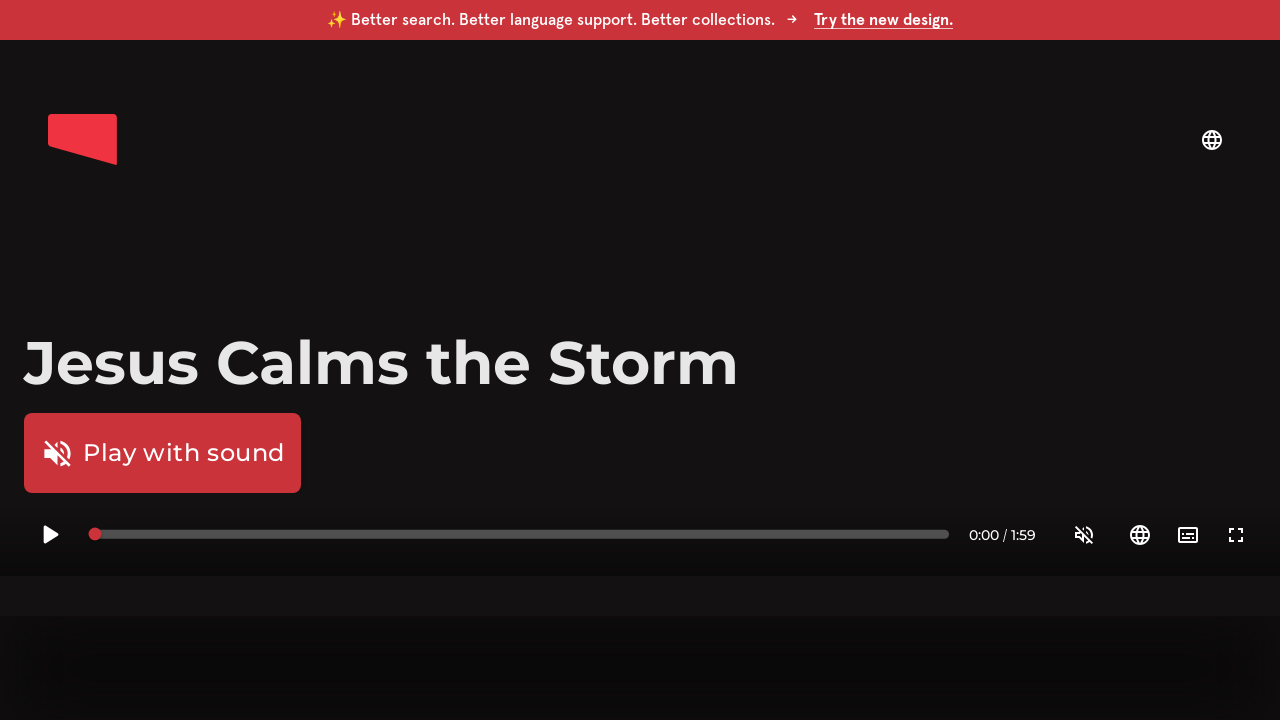

Located all video elements on page
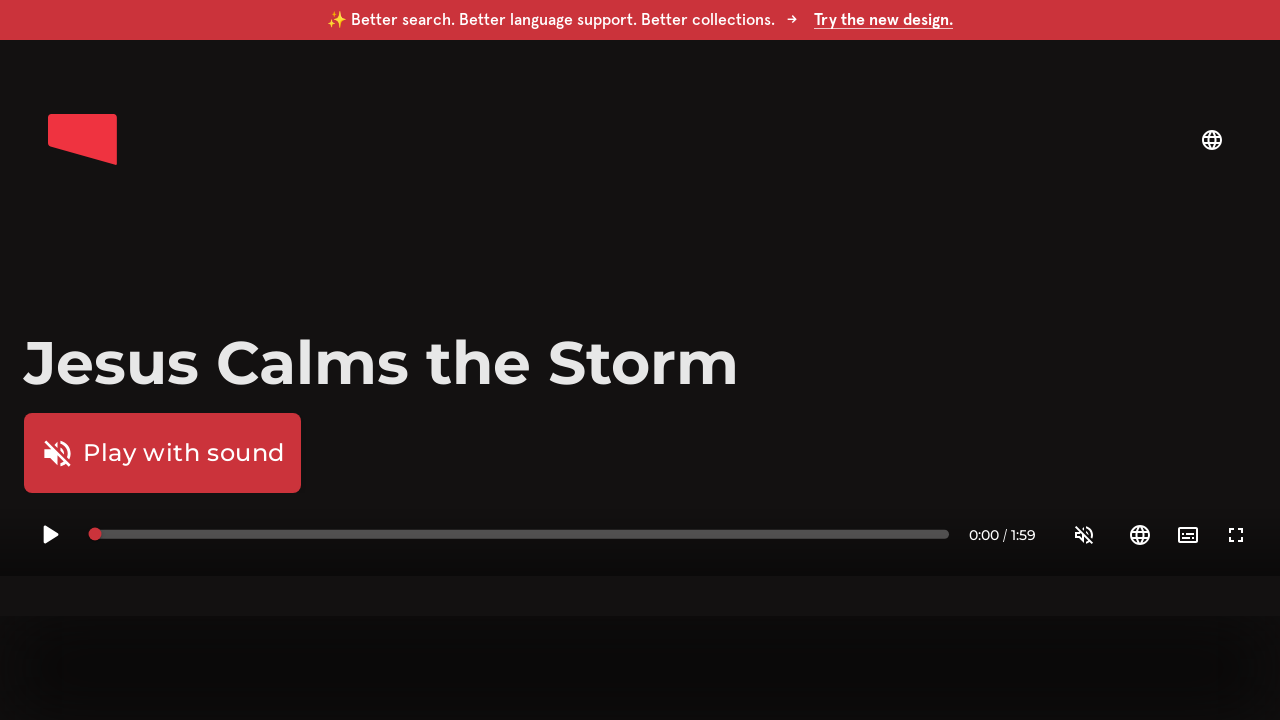

Counted 1 video element(s)
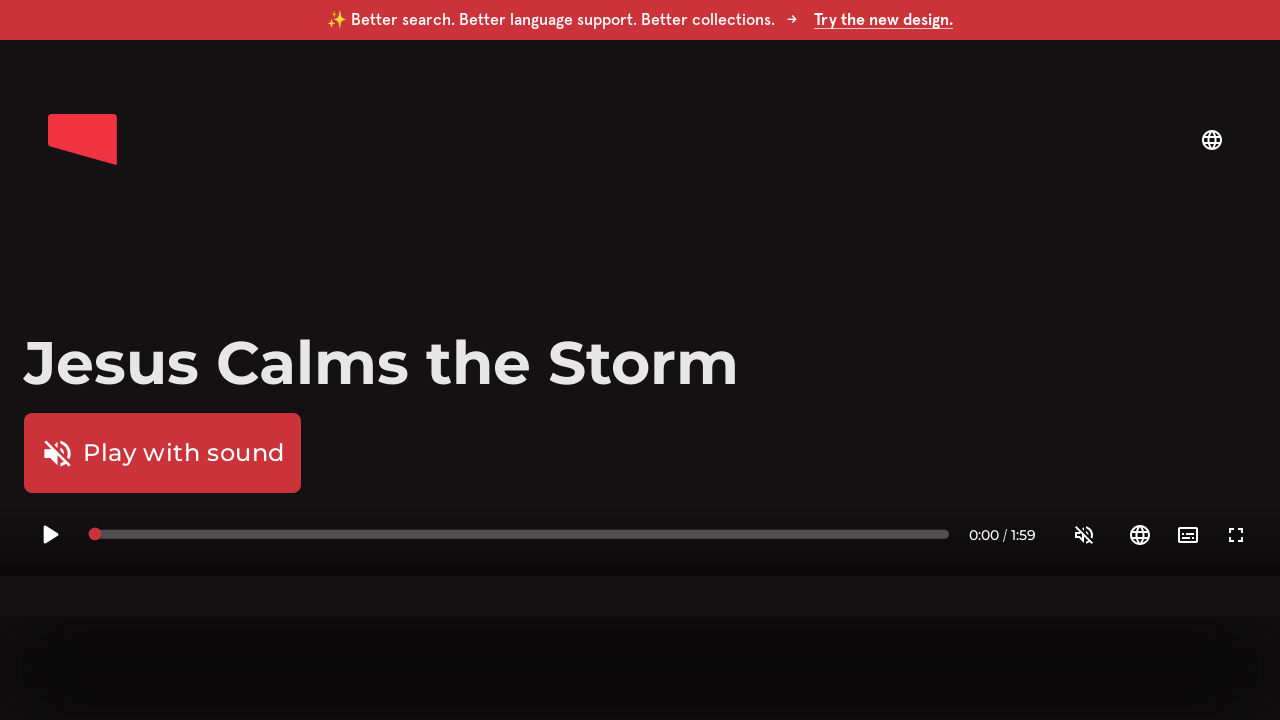

Verified that video elements are present on the page
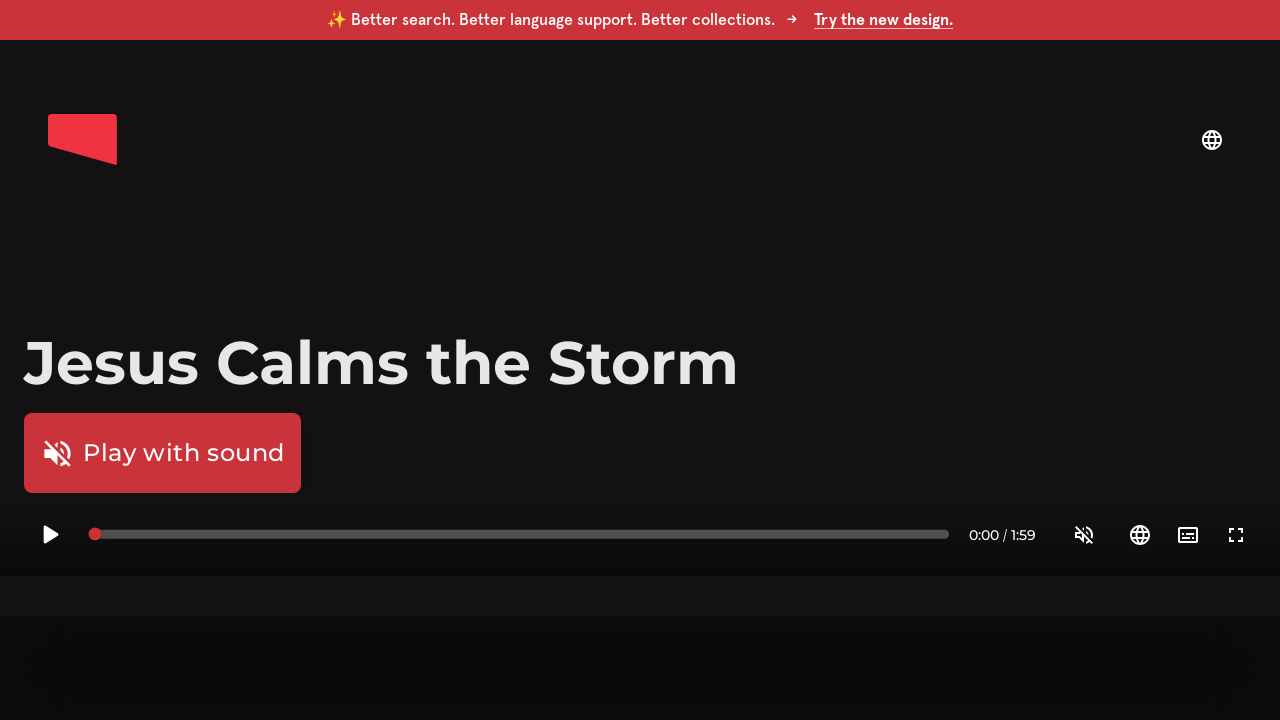

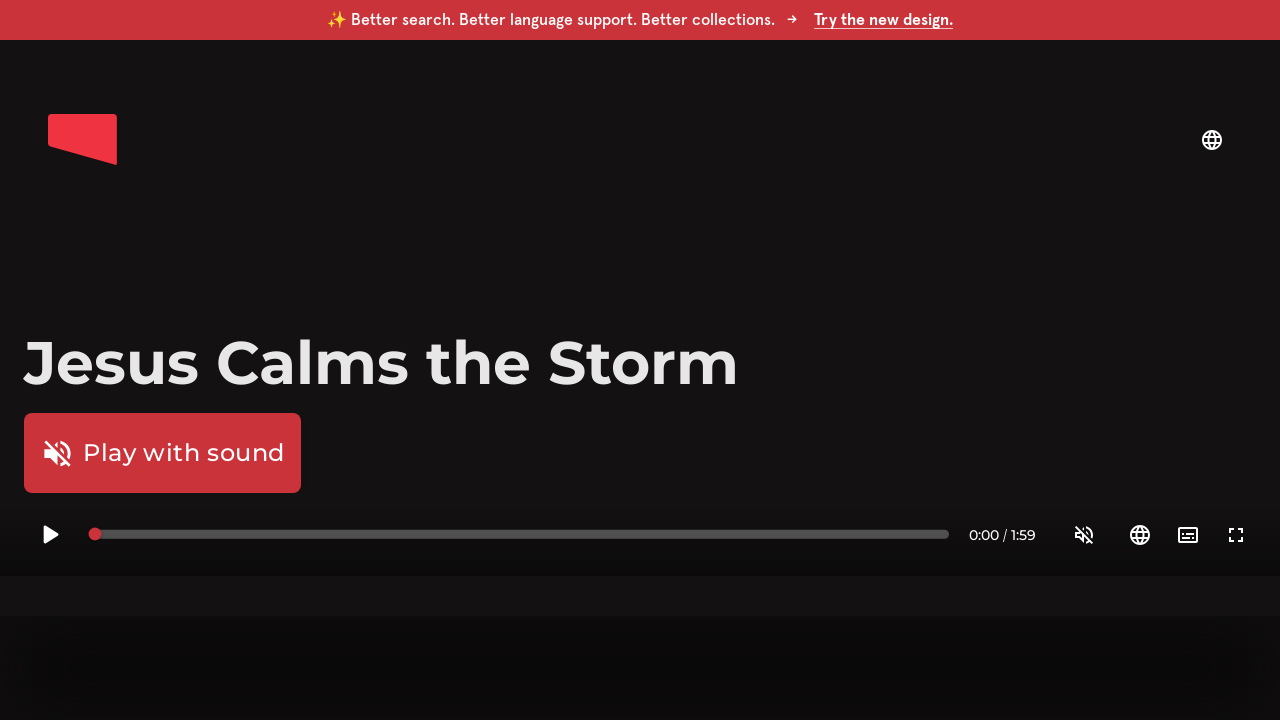